Tests multiple window handling by opening a new window, switching between parent and child windows, and verifying content in each window

Starting URL: https://the-internet.herokuapp.com/

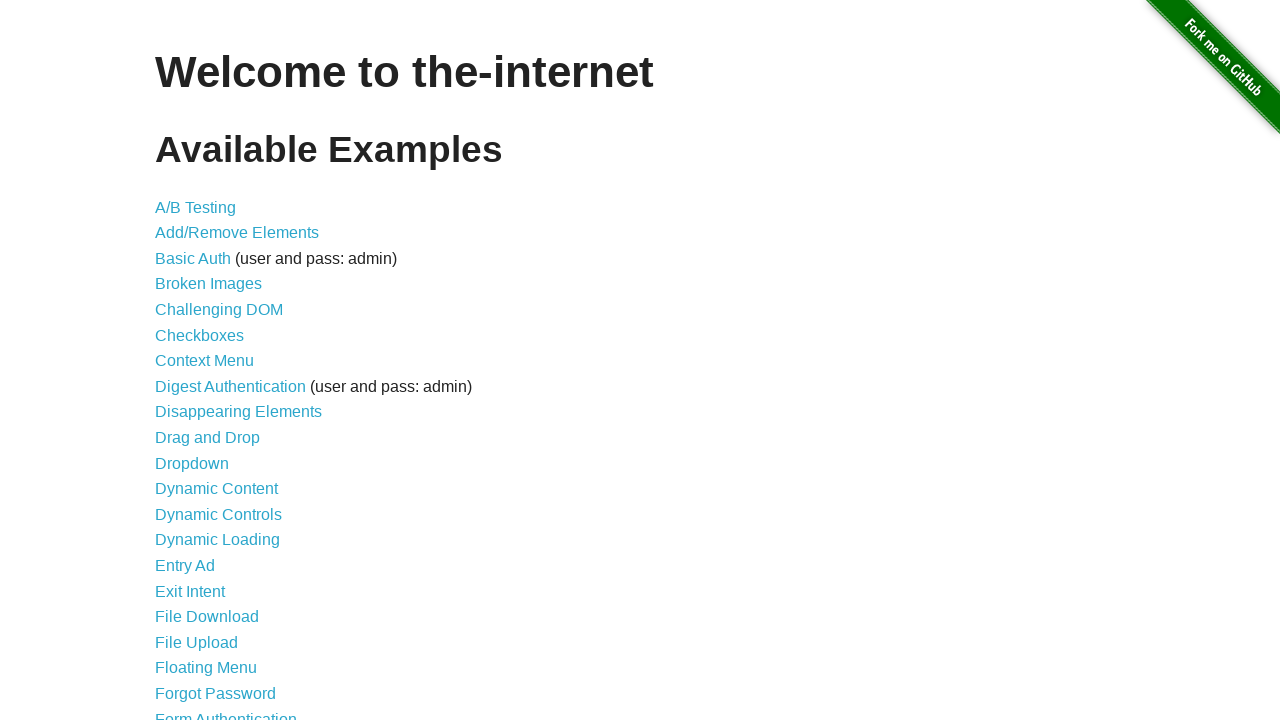

Clicked on 'Multiple Windows' link at (218, 369) on text=Multiple Windows
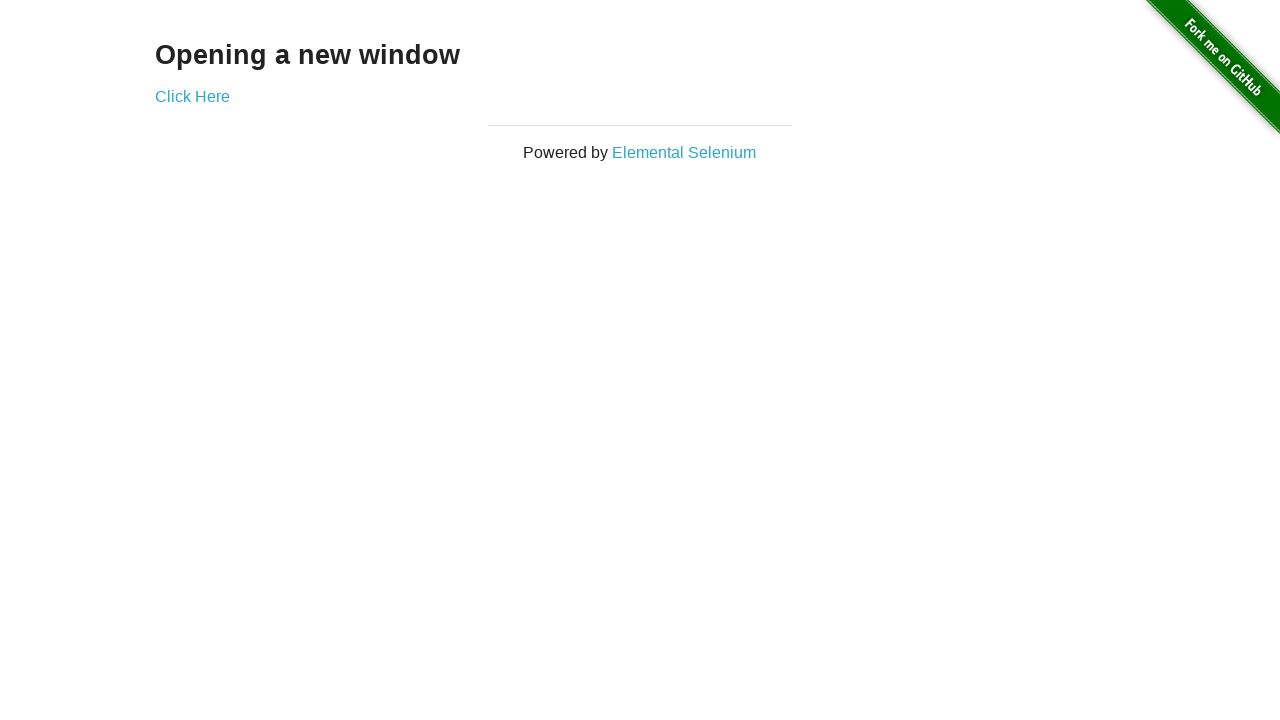

Clicked 'Click Here' link to open new window at (192, 96) on text=Click Here
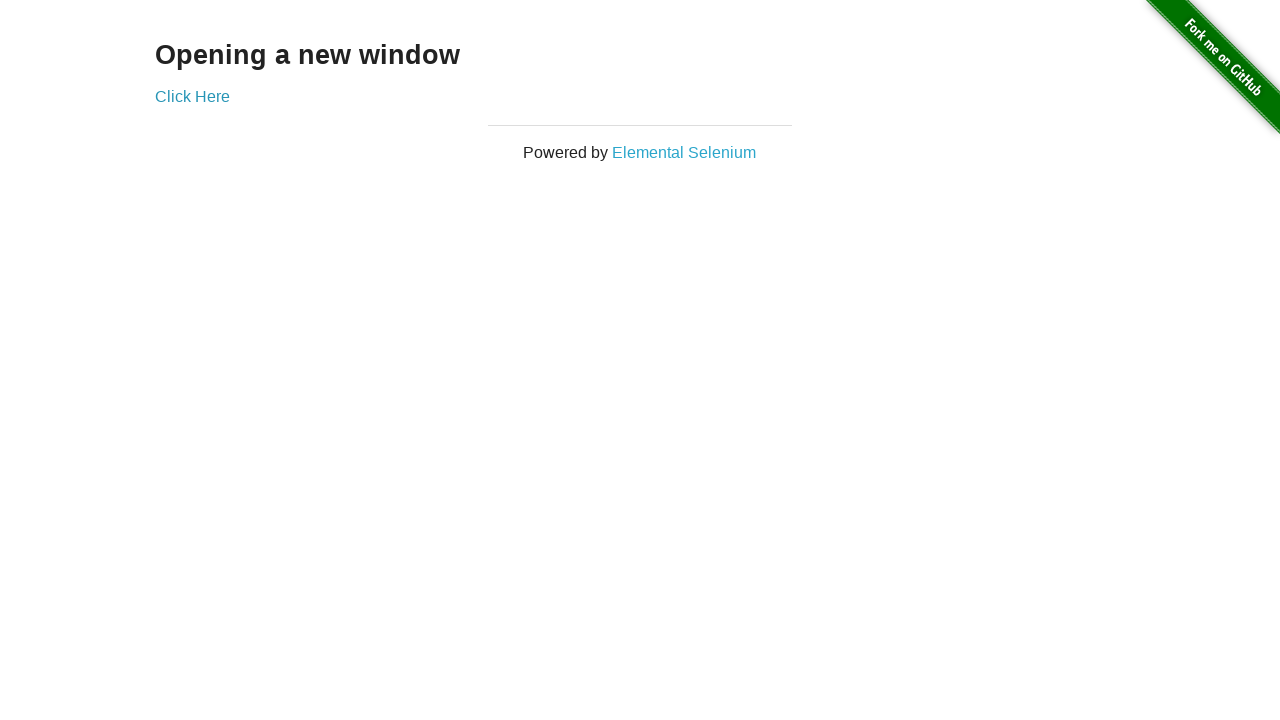

New window/page object obtained
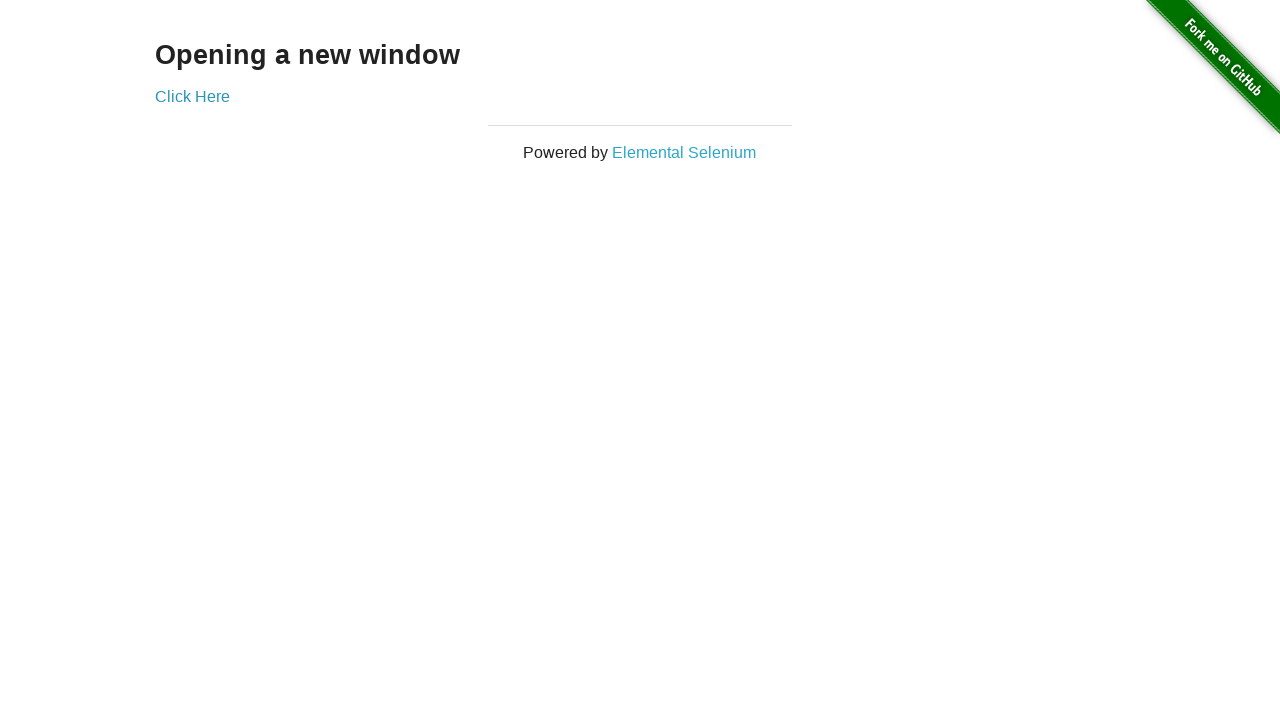

New page loaded successfully
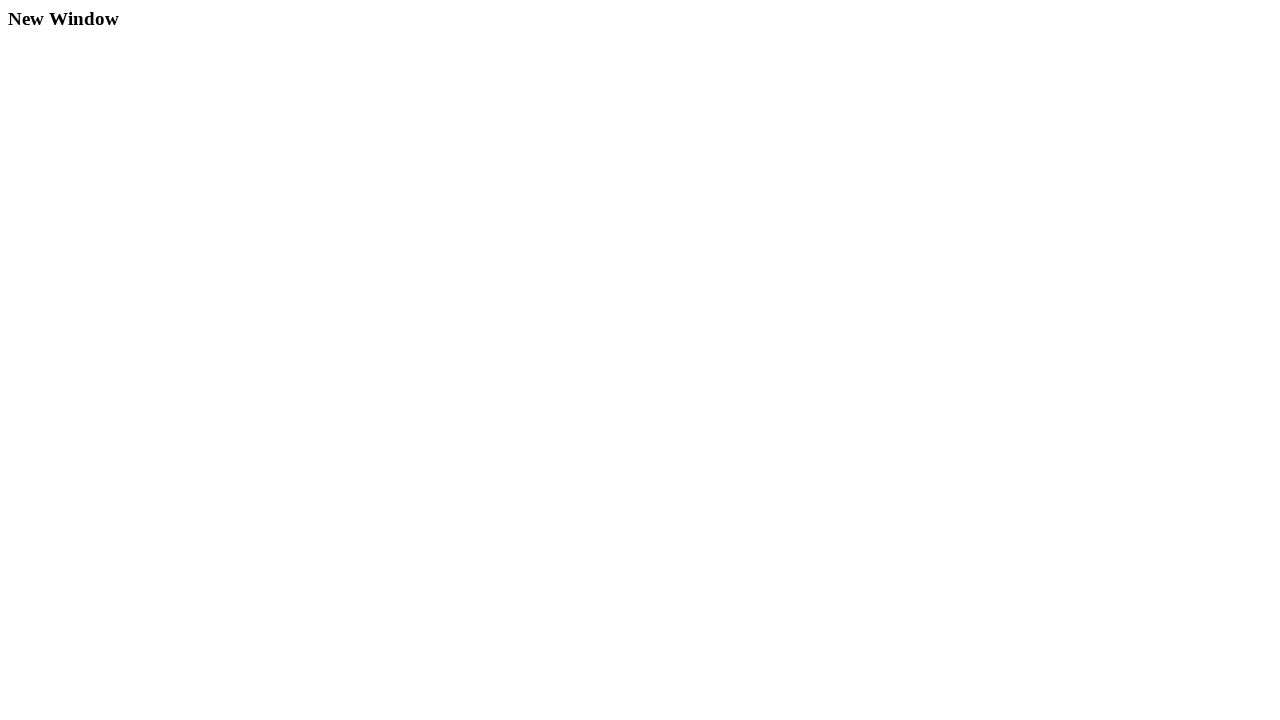

Retrieved child window title: New Window
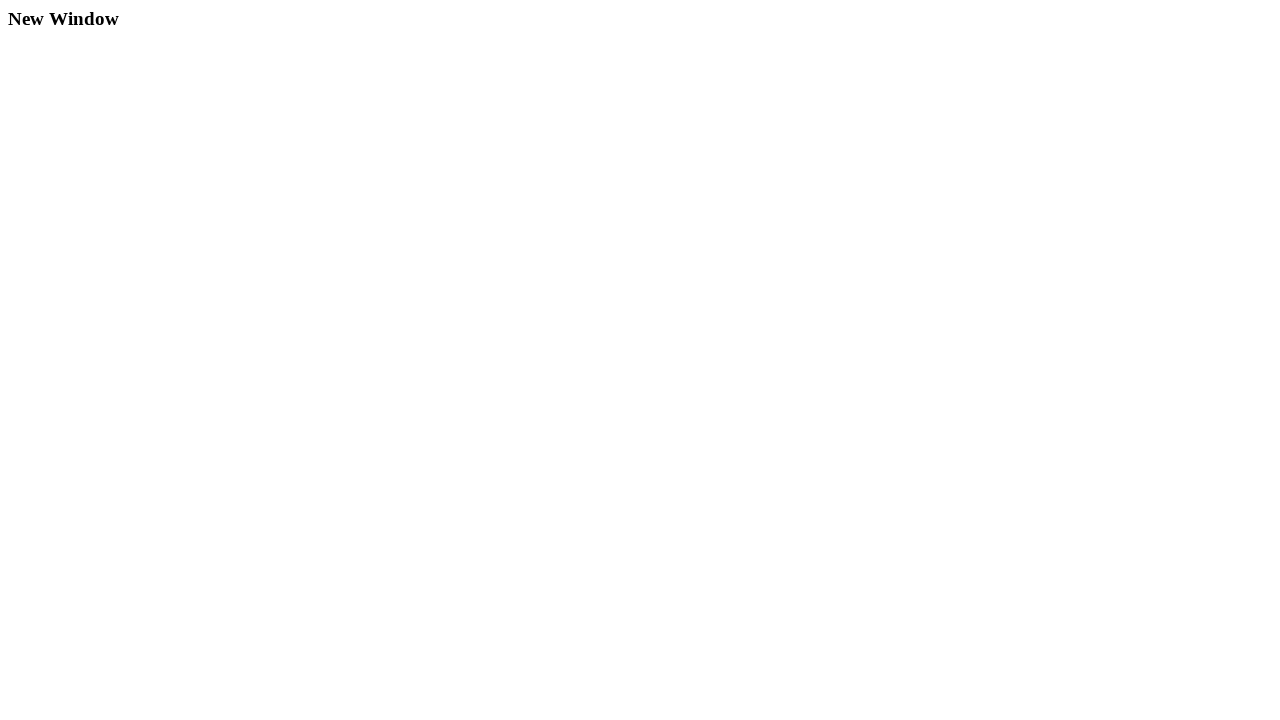

Retrieved child window text: New Window
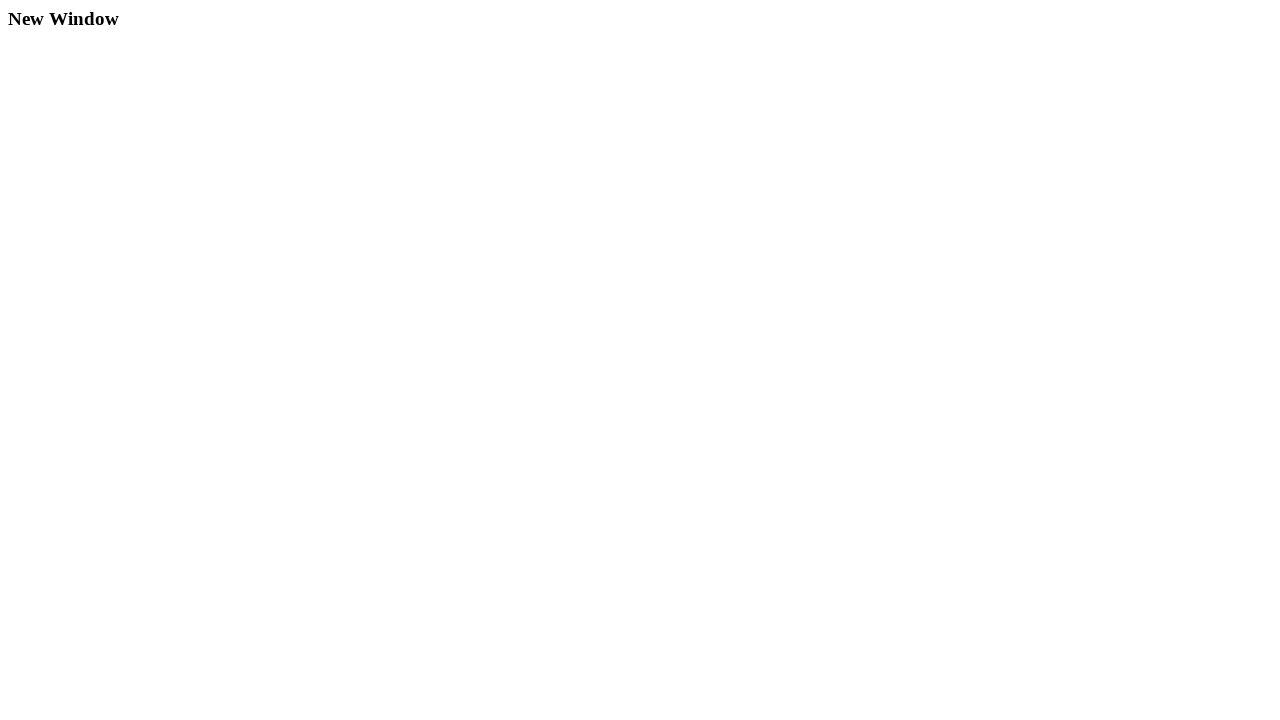

Retrieved parent window title: The Internet
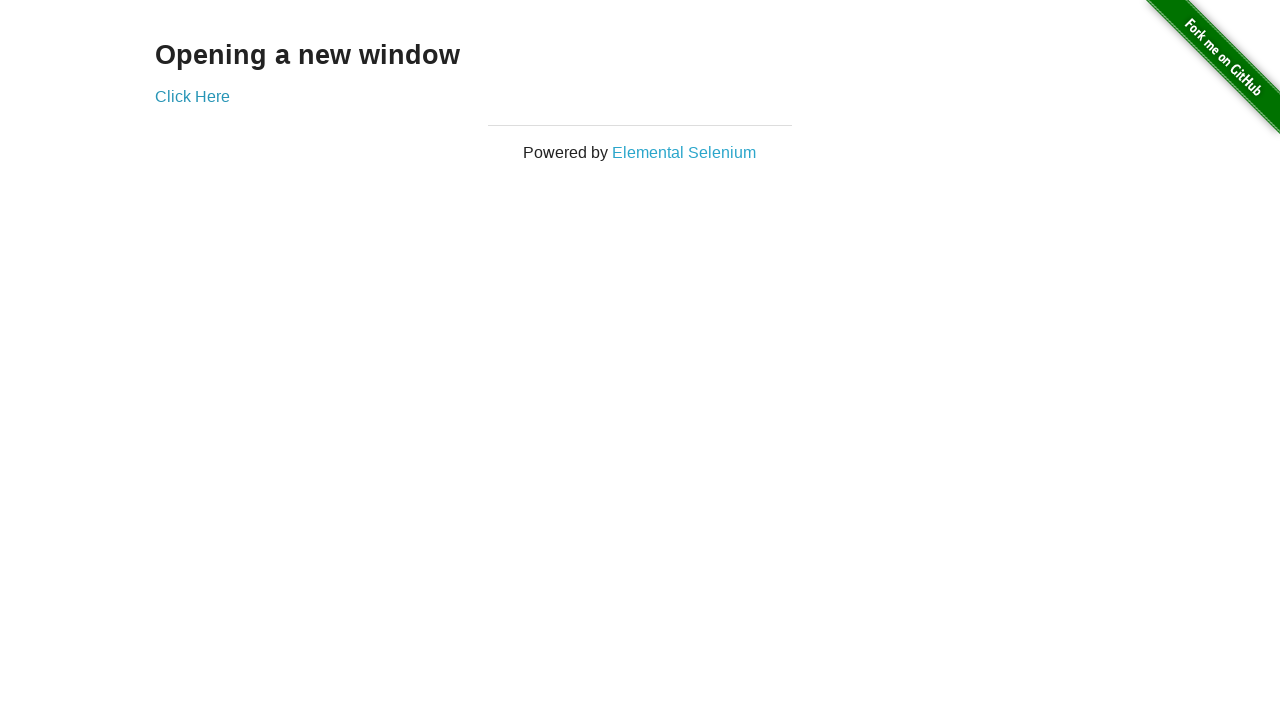

Retrieved parent window text: Opening a new window
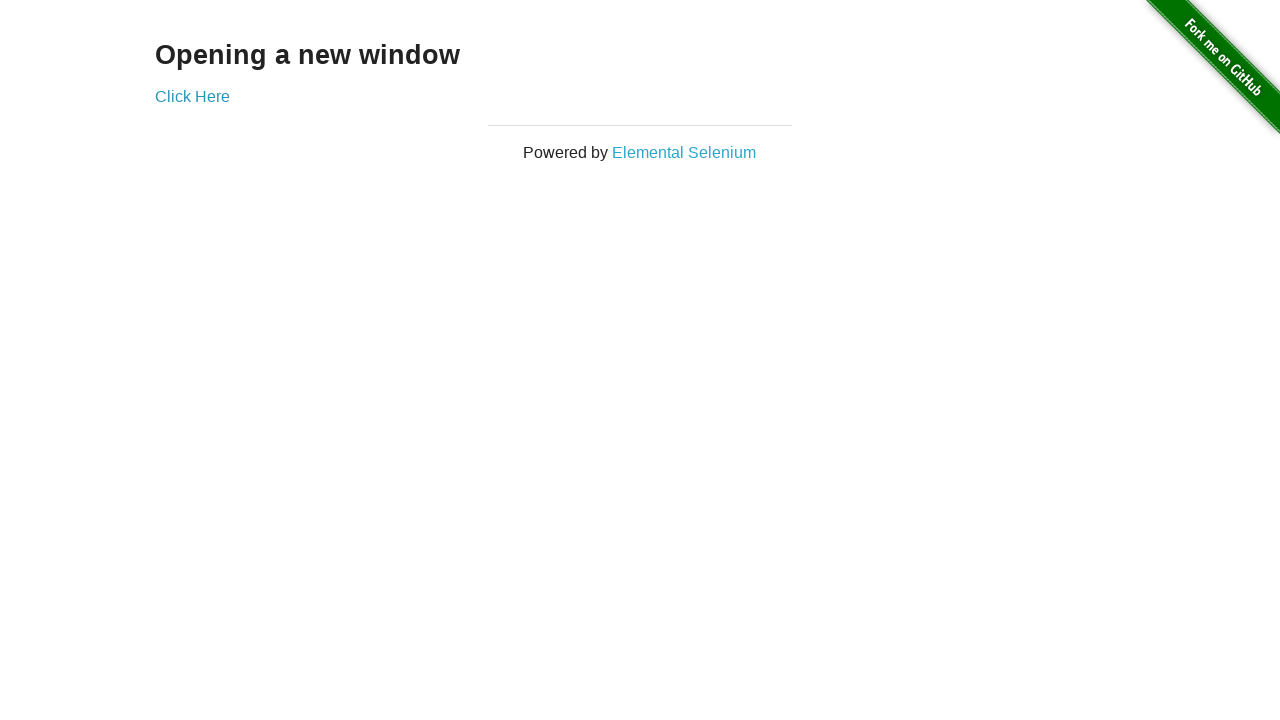

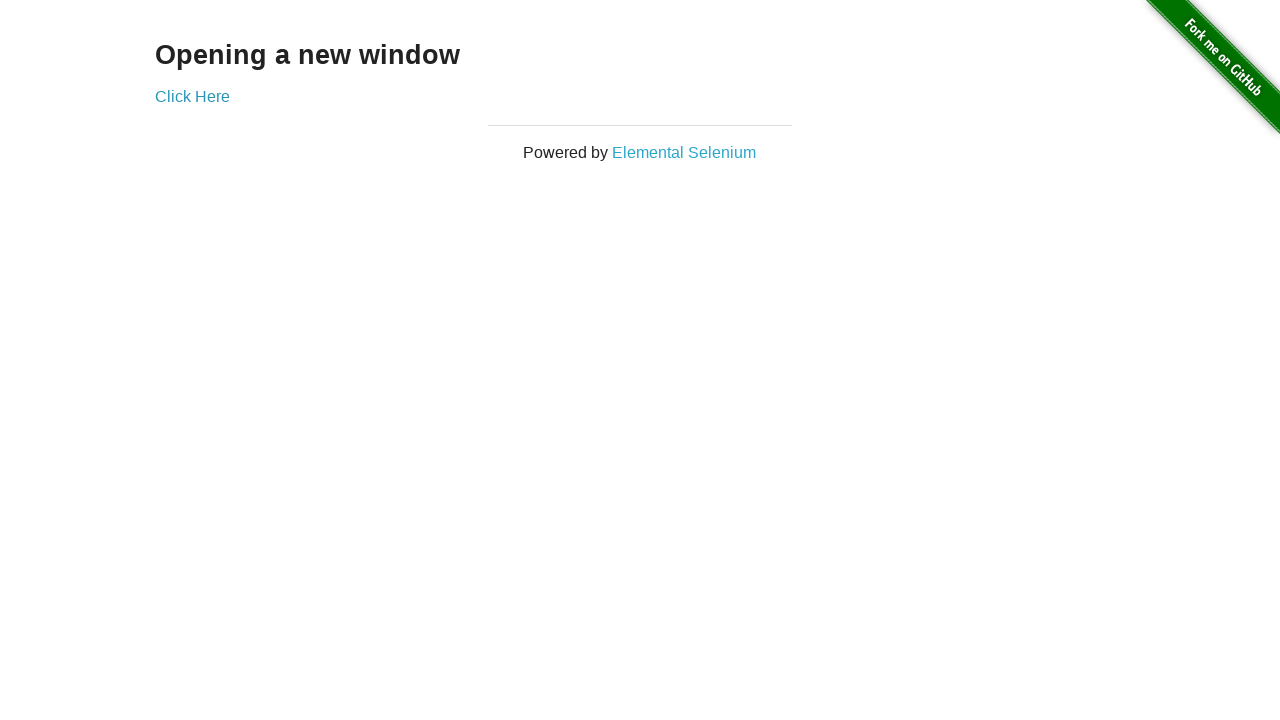